Navigates to a contact page and executes JavaScript to modify the styling of form elements (background color to red) and links (text color to green) on the page.

Starting URL: https://www.testifyltd.com/contact

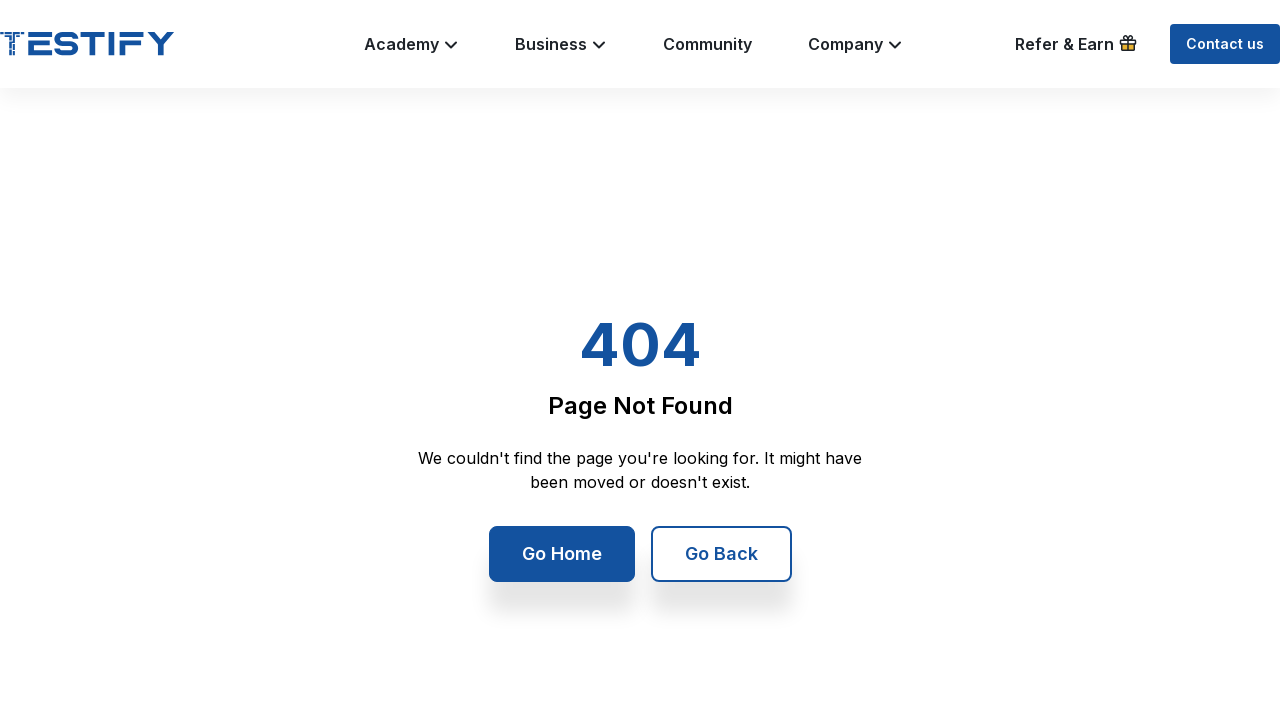

Navigated to contact page at https://www.testifyltd.com/contact
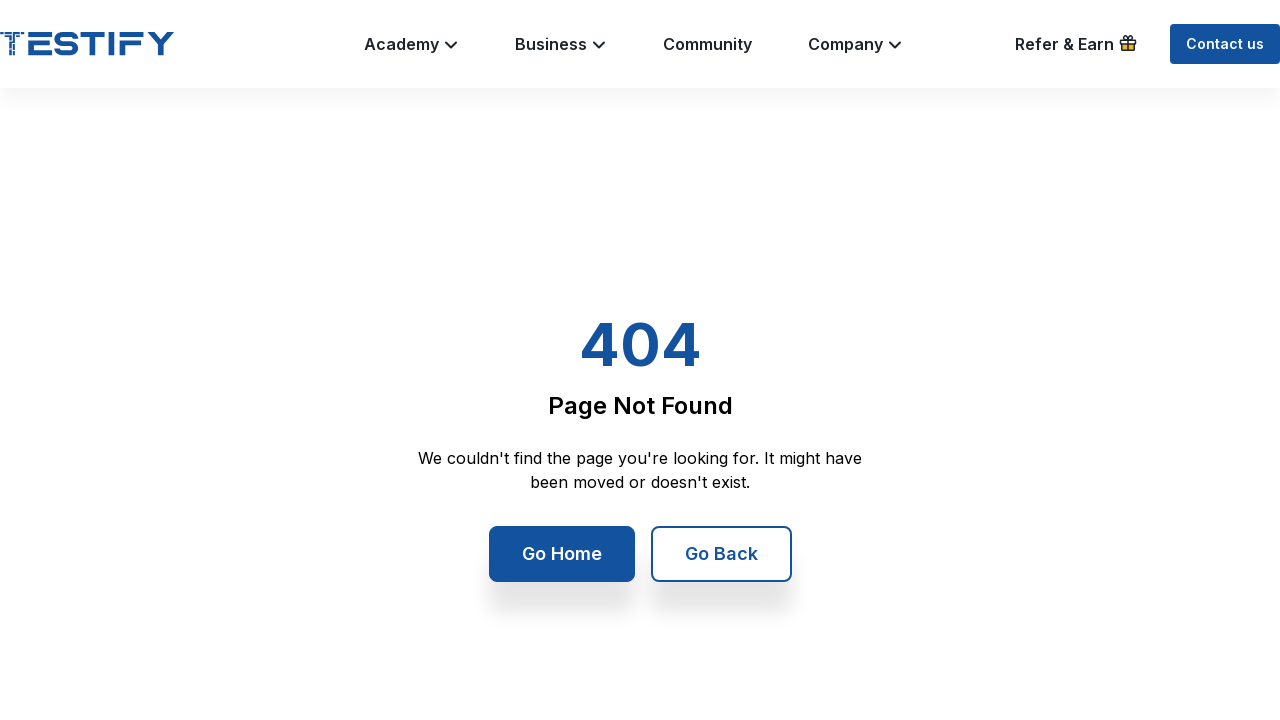

Executed JavaScript to set form element background colors to red
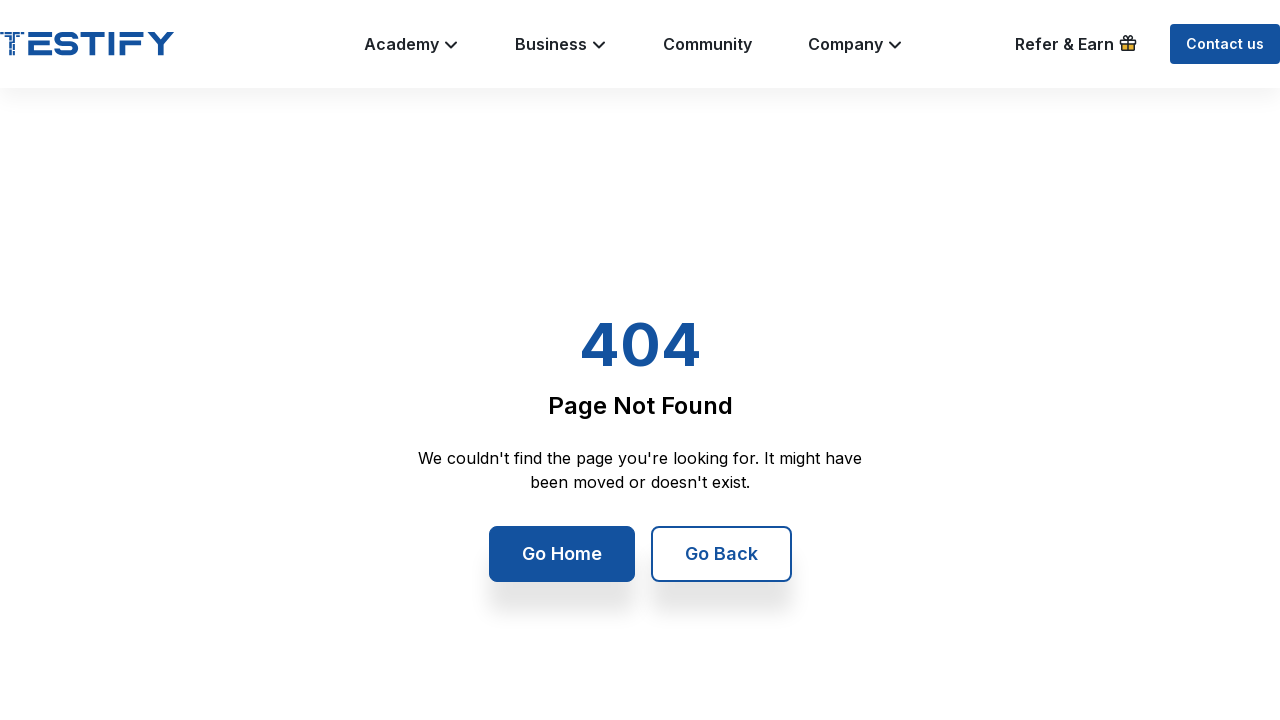

Executed JavaScript to set link text colors to green
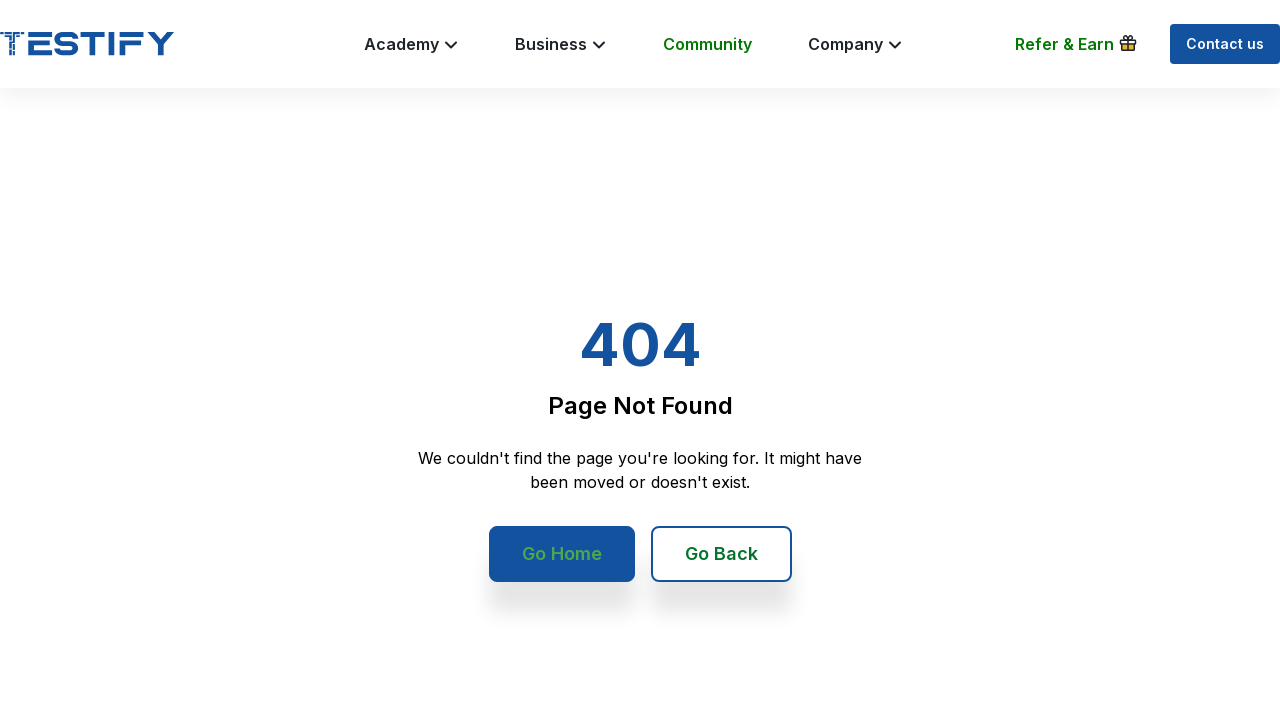

Waited 1000ms for visual changes to take effect
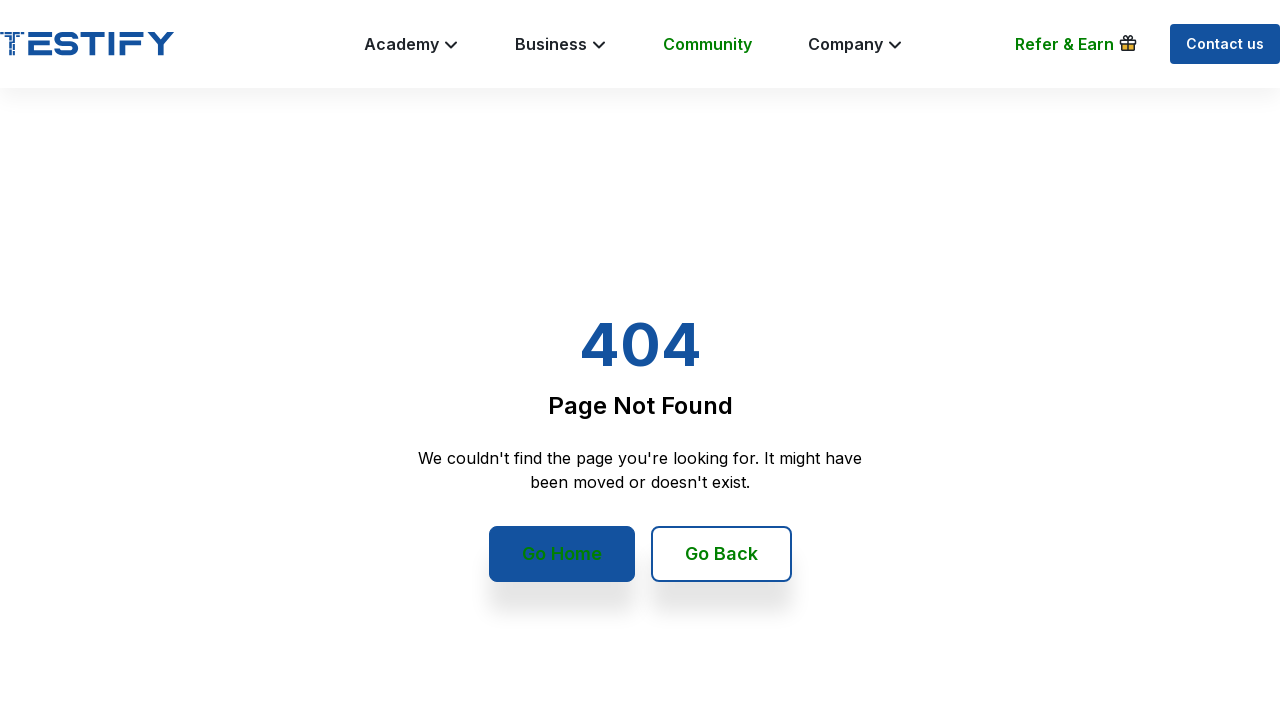

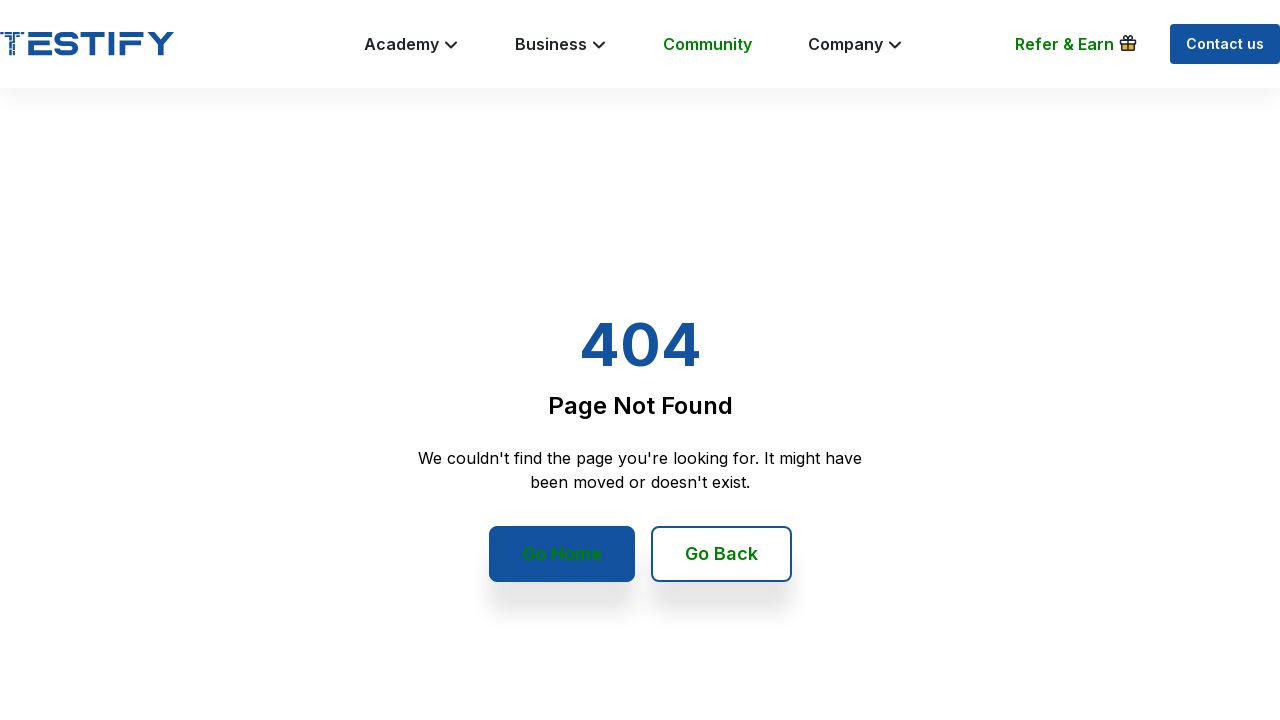